Tests right-click (context click) functionality on a clickable element and verifies that the click status updates to indicate a context click was performed

Starting URL: https://www.selenium.dev/selenium/web/mouse_interaction.html

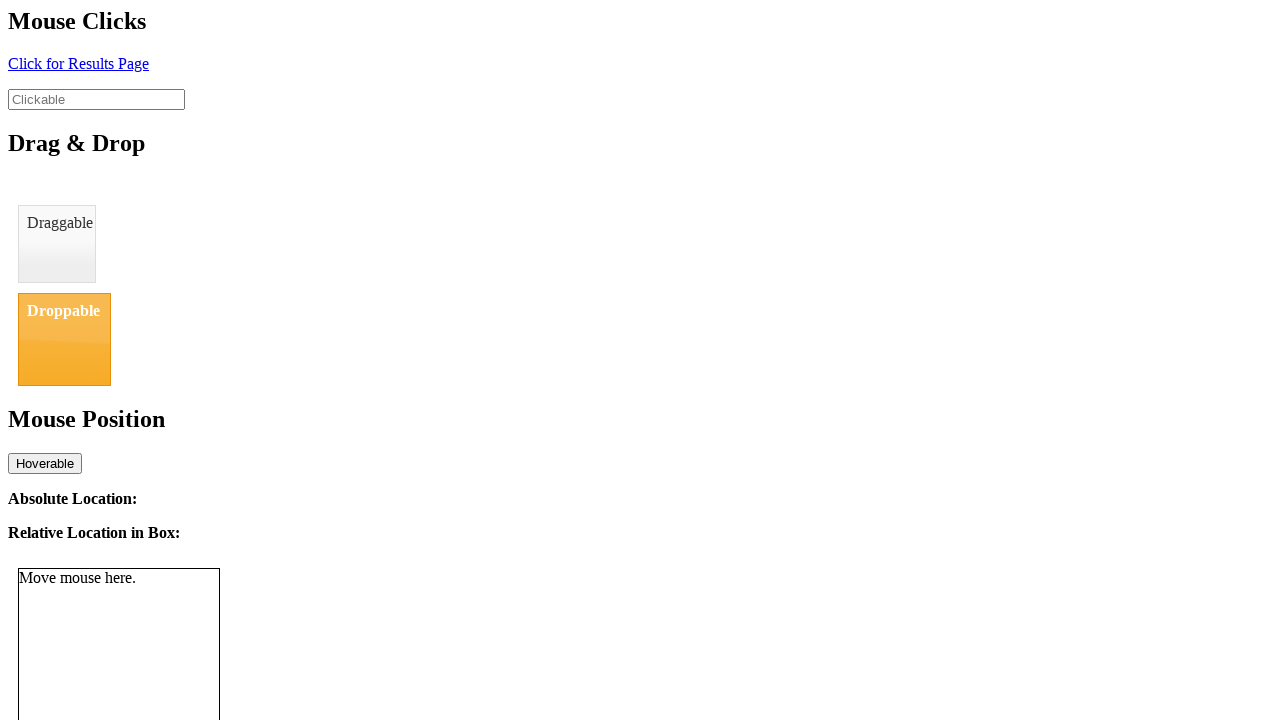

Navigated to mouse interaction test page
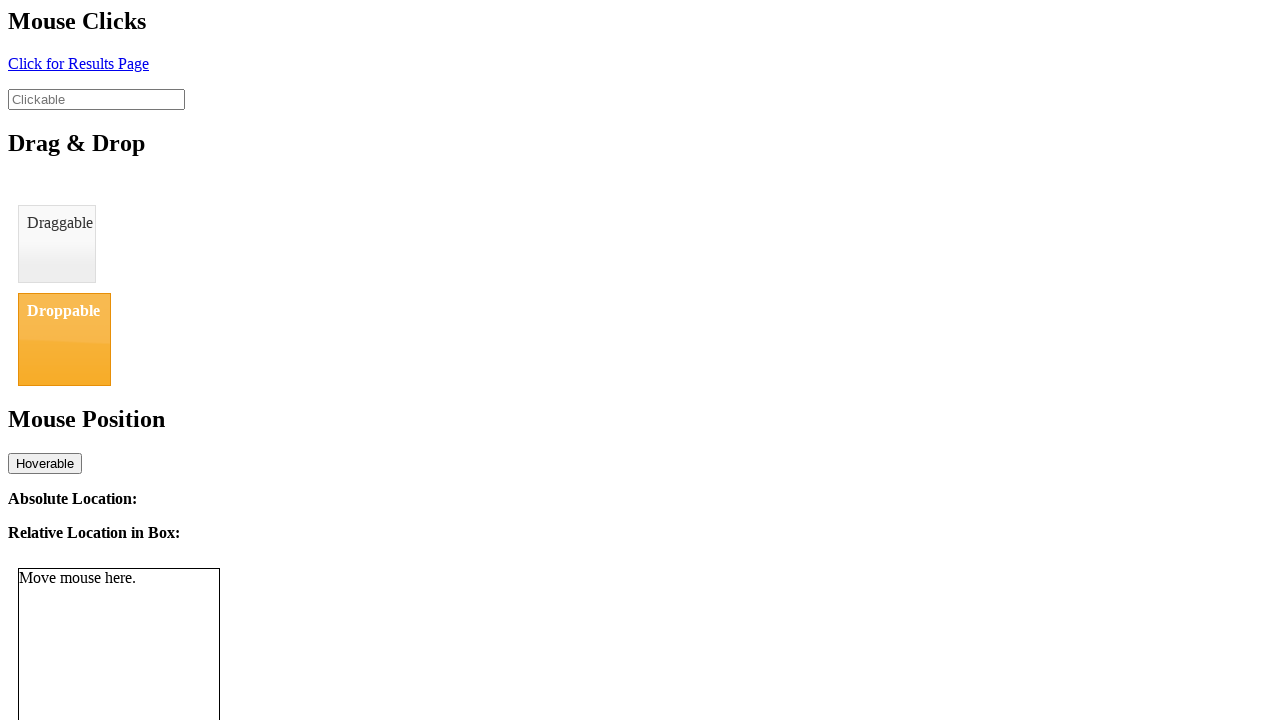

Right-clicked on clickable element at (96, 99) on #clickable
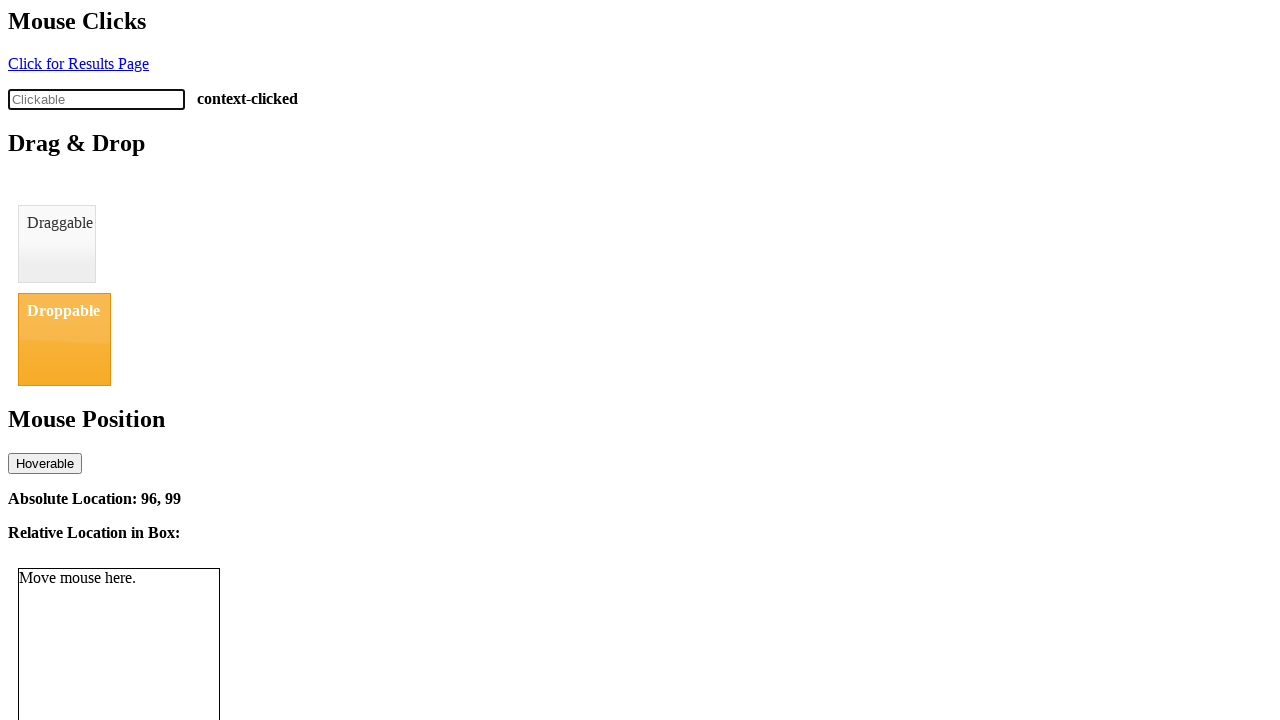

Click status element appeared
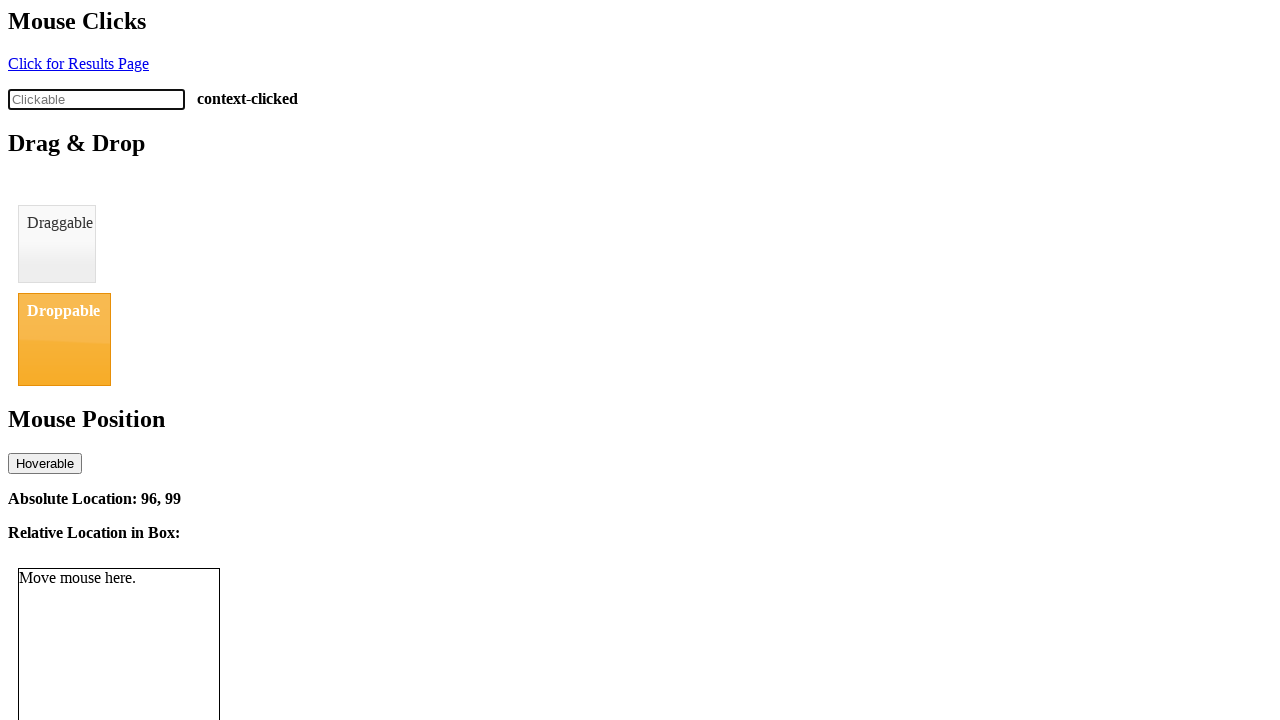

Verified click status shows 'context-clicked'
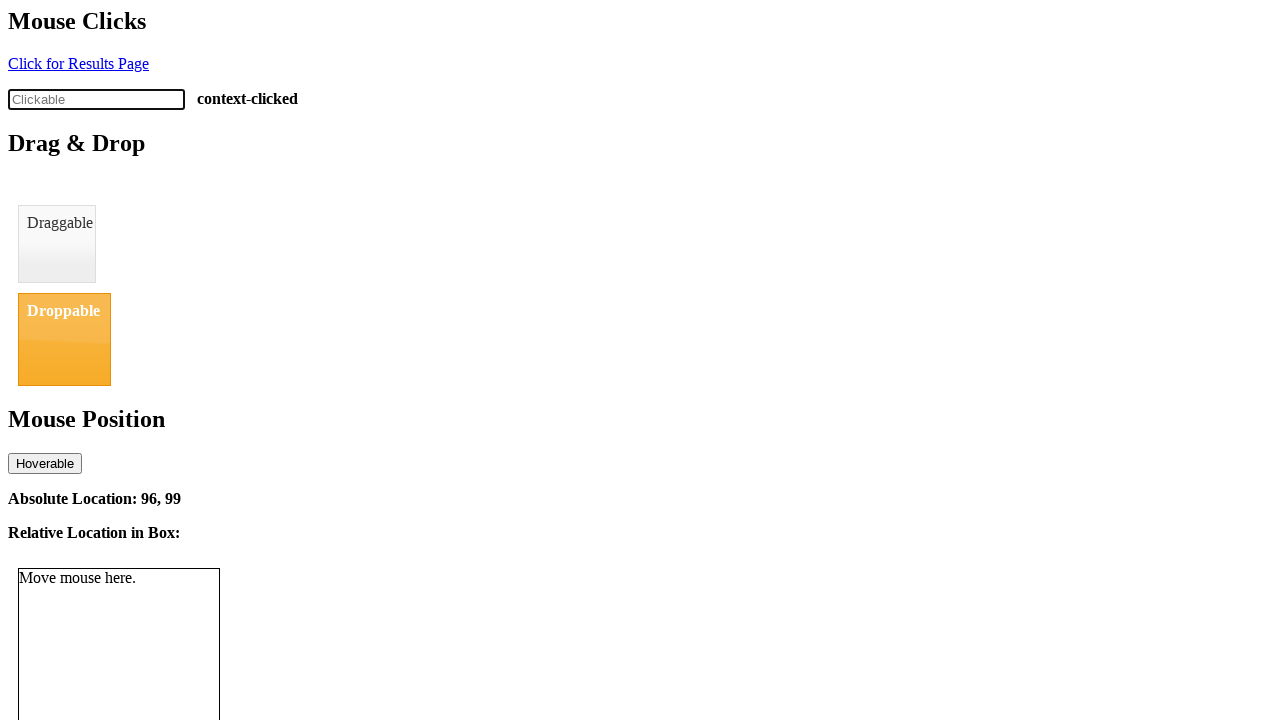

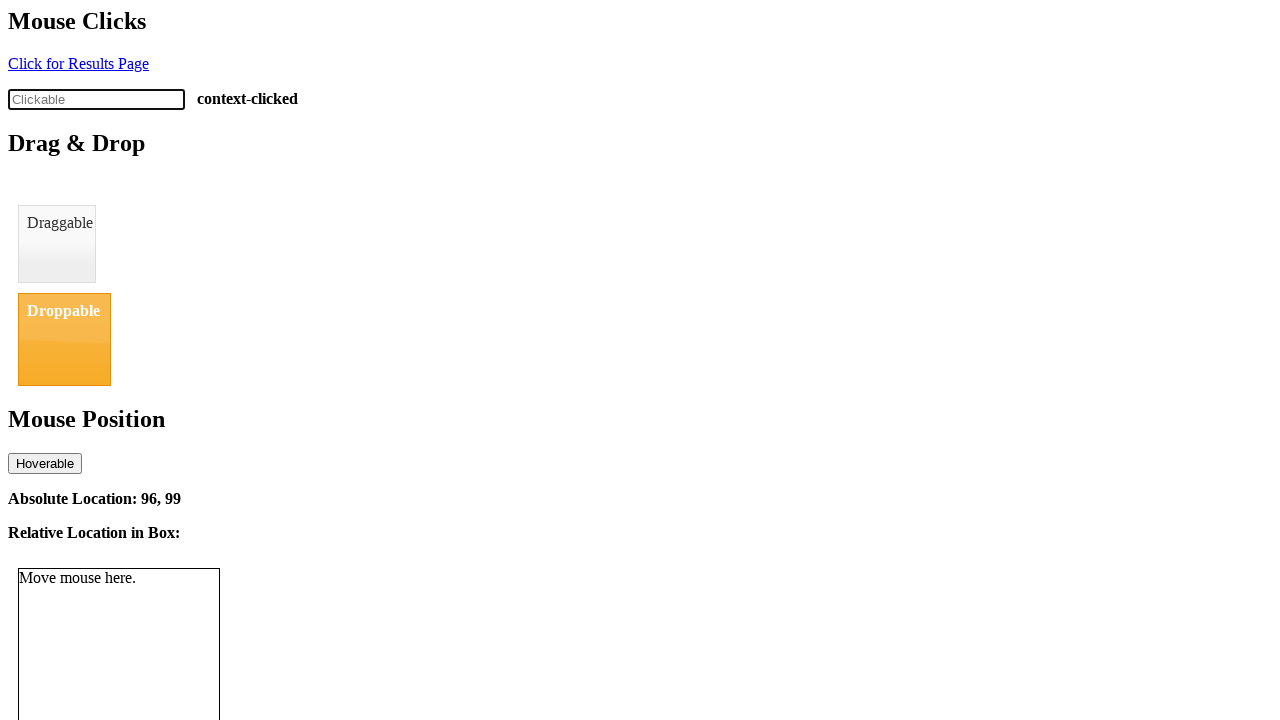